Tests dynamic controls on a page by: removing a checkbox and verifying it's gone, then enabling a disabled input field and verifying it becomes enabled.

Starting URL: https://the-internet.herokuapp.com

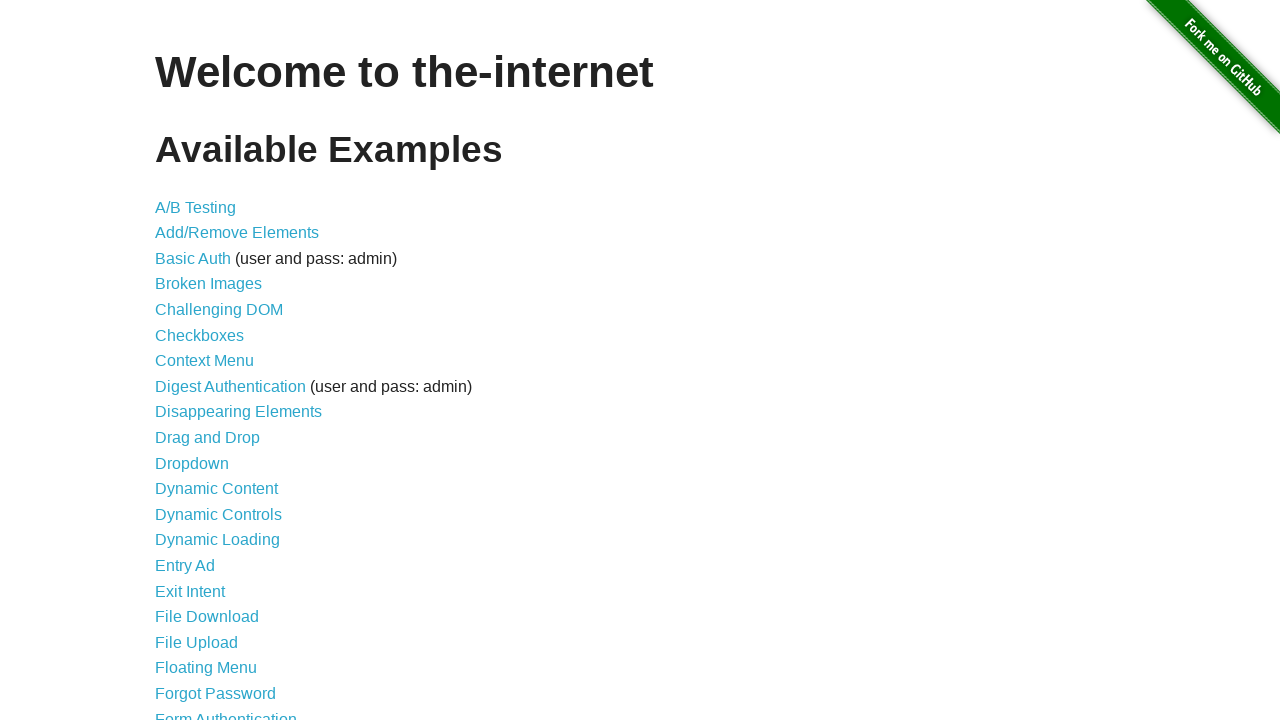

Clicked on Dynamic Controls link at (218, 514) on text=Dynamic Controls
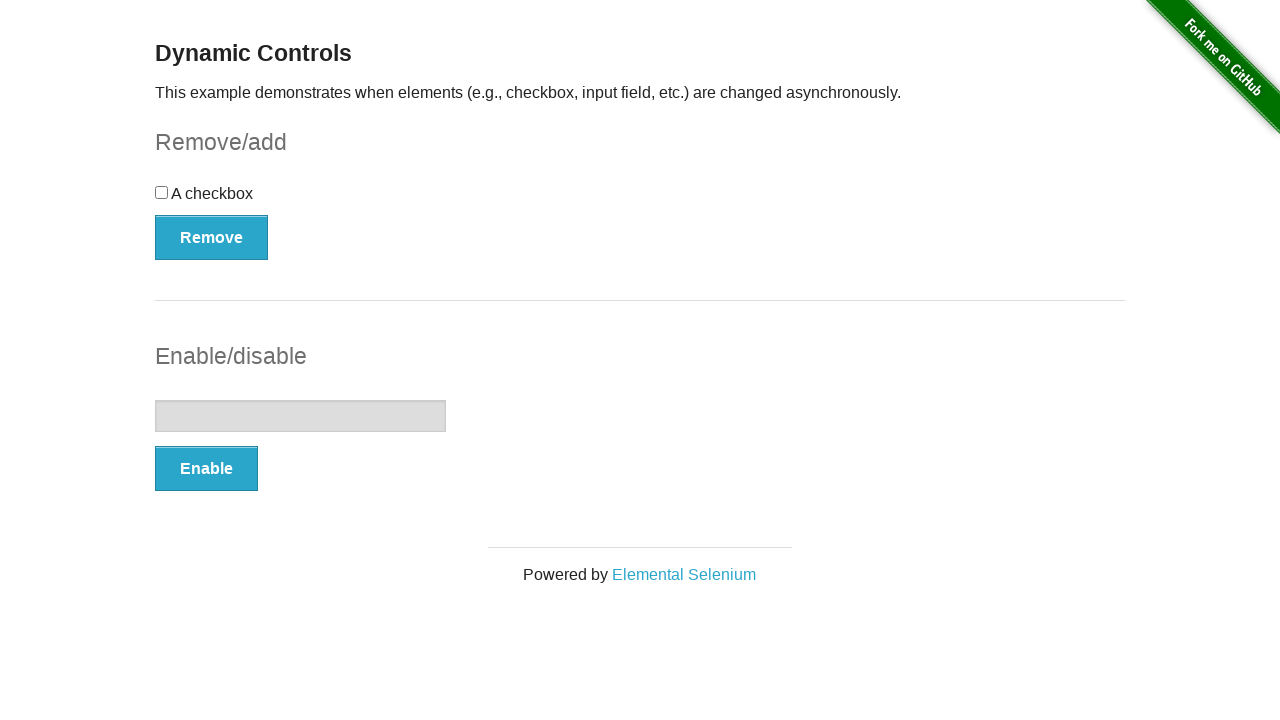

Checkbox element became visible
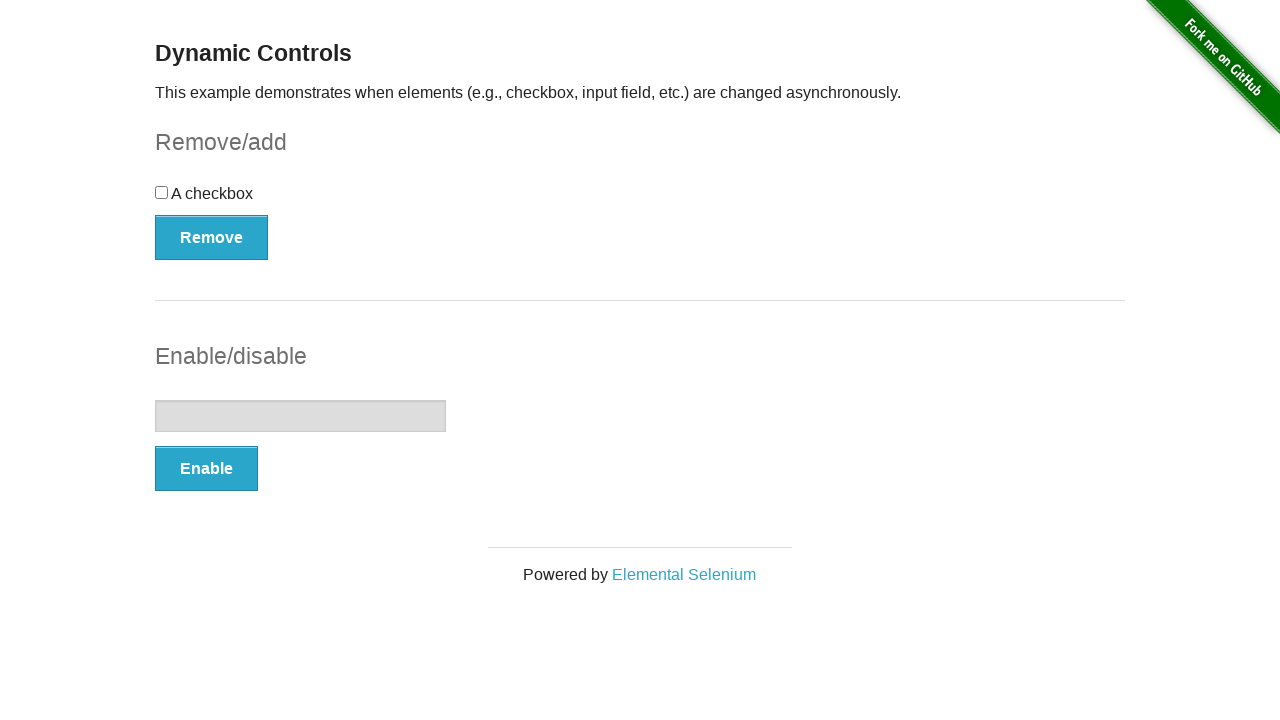

Clicked button to remove checkbox at (212, 237) on button[onclick='swapCheckbox()']
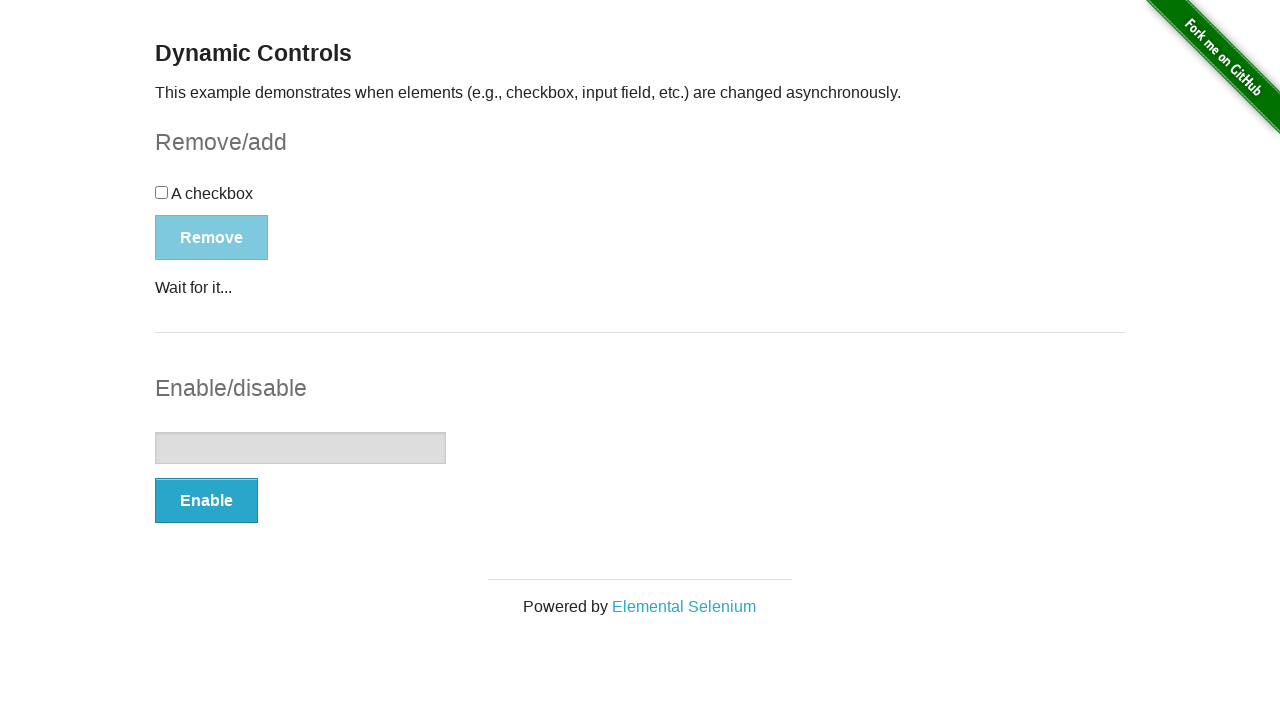

Checkbox removal message appeared
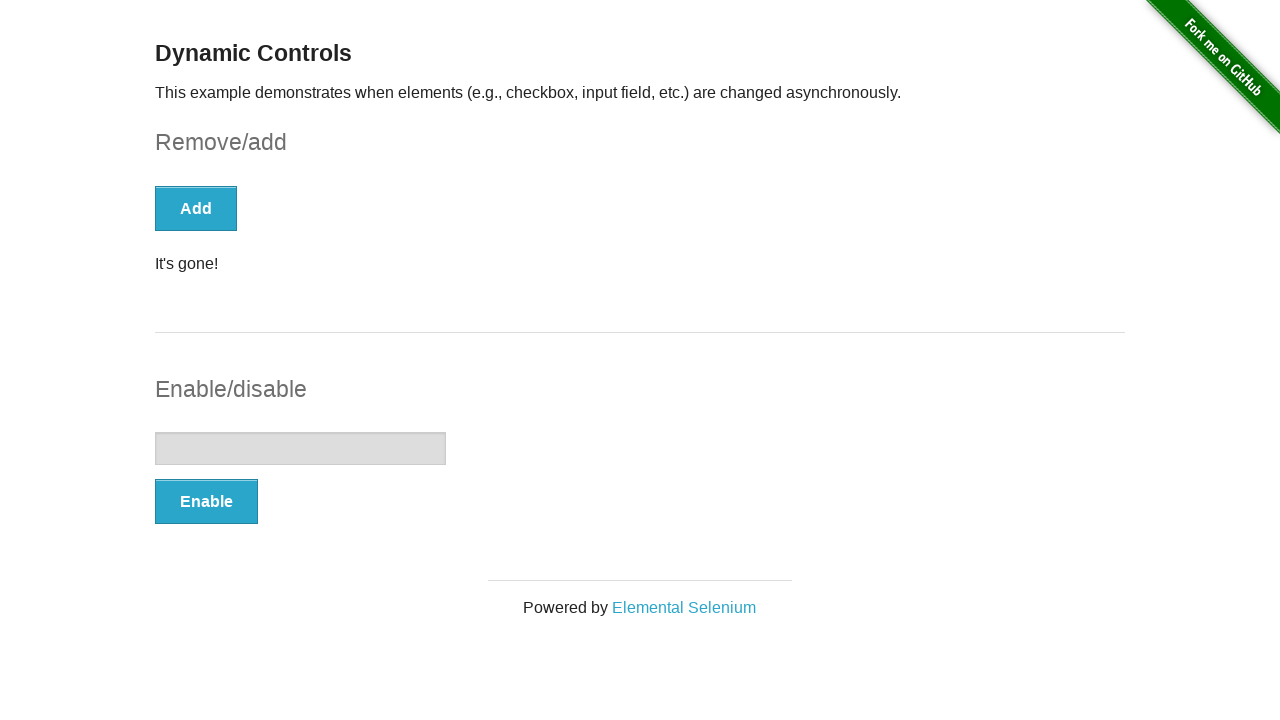

Located checkbox removal message element
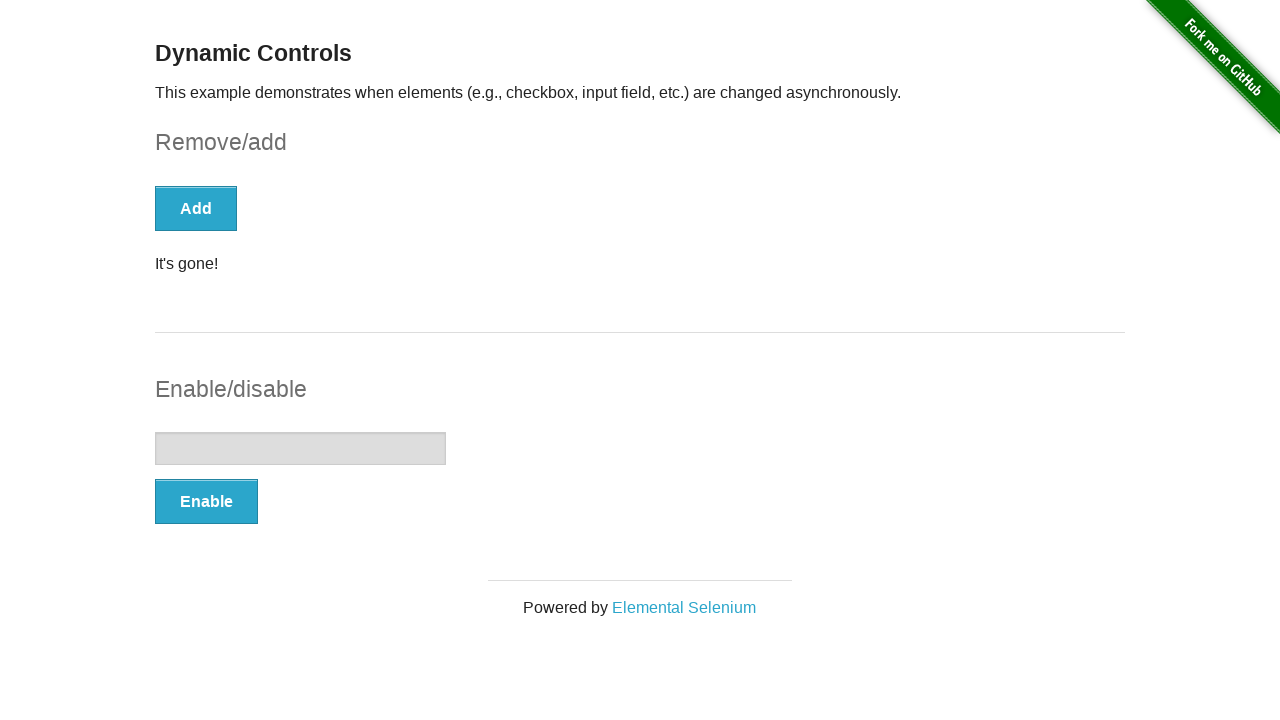

Verified message text is 'It's gone!'
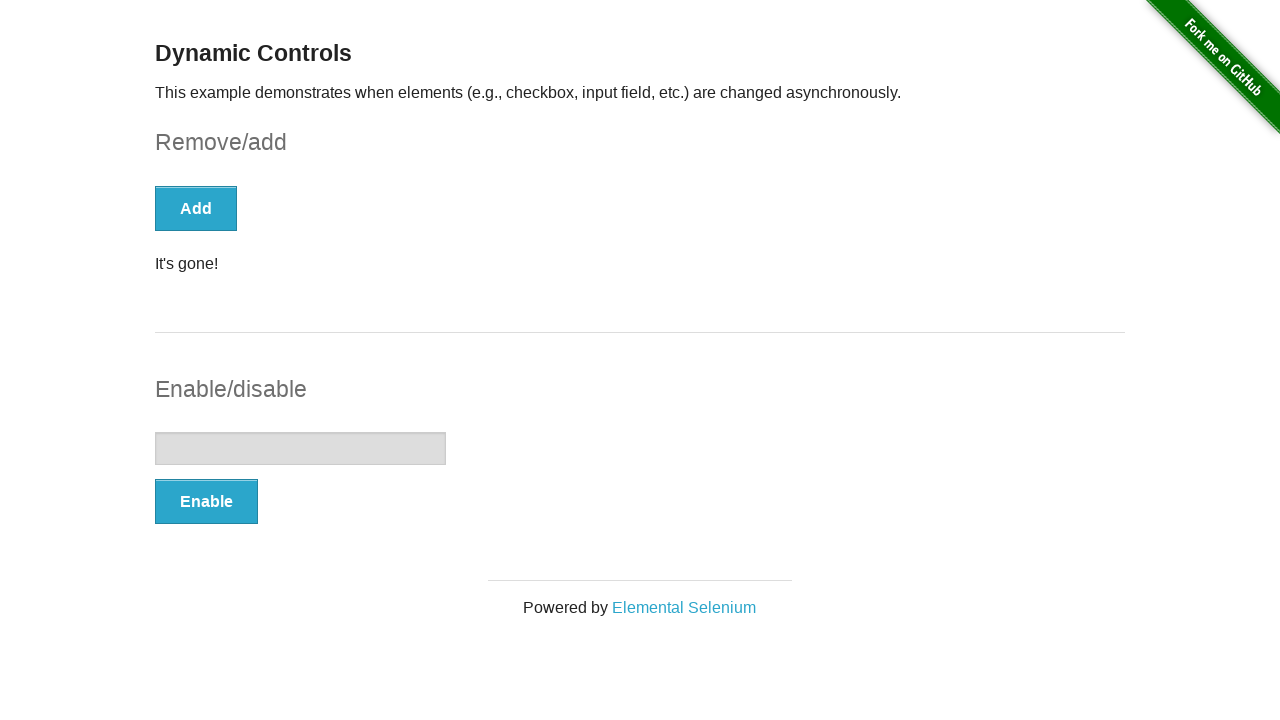

Verified checkbox element is no longer present
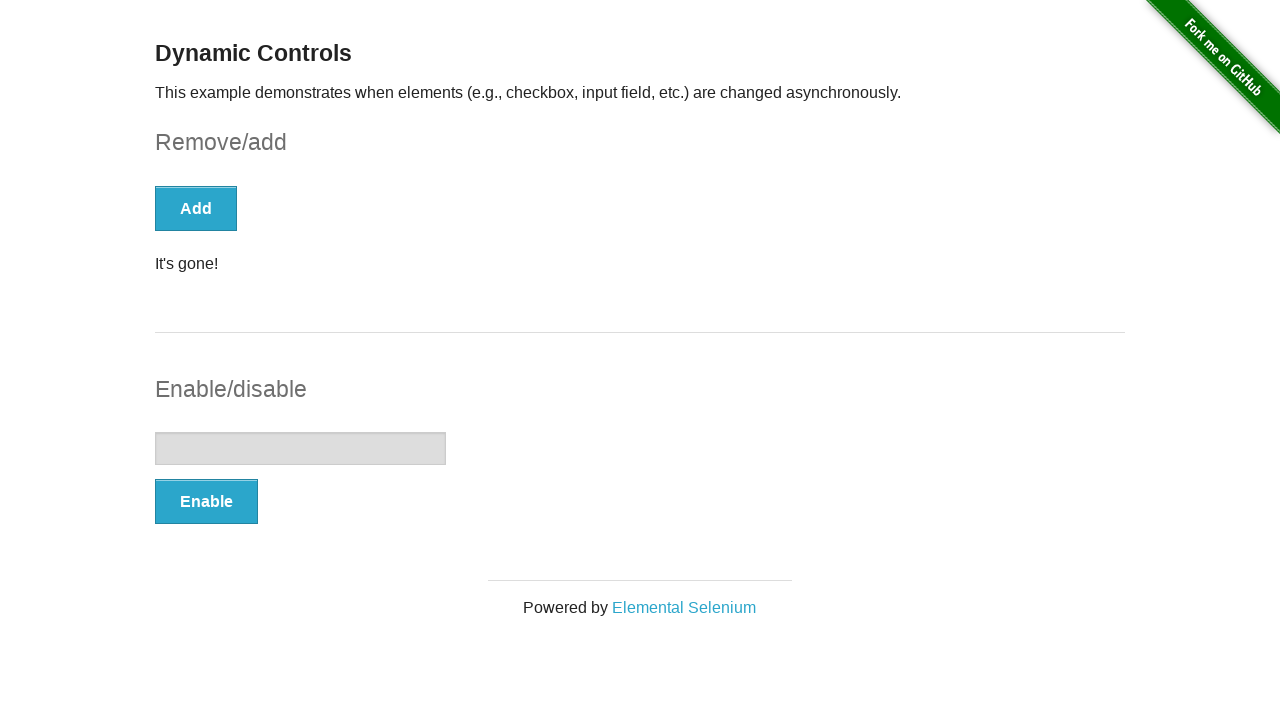

Located input field element
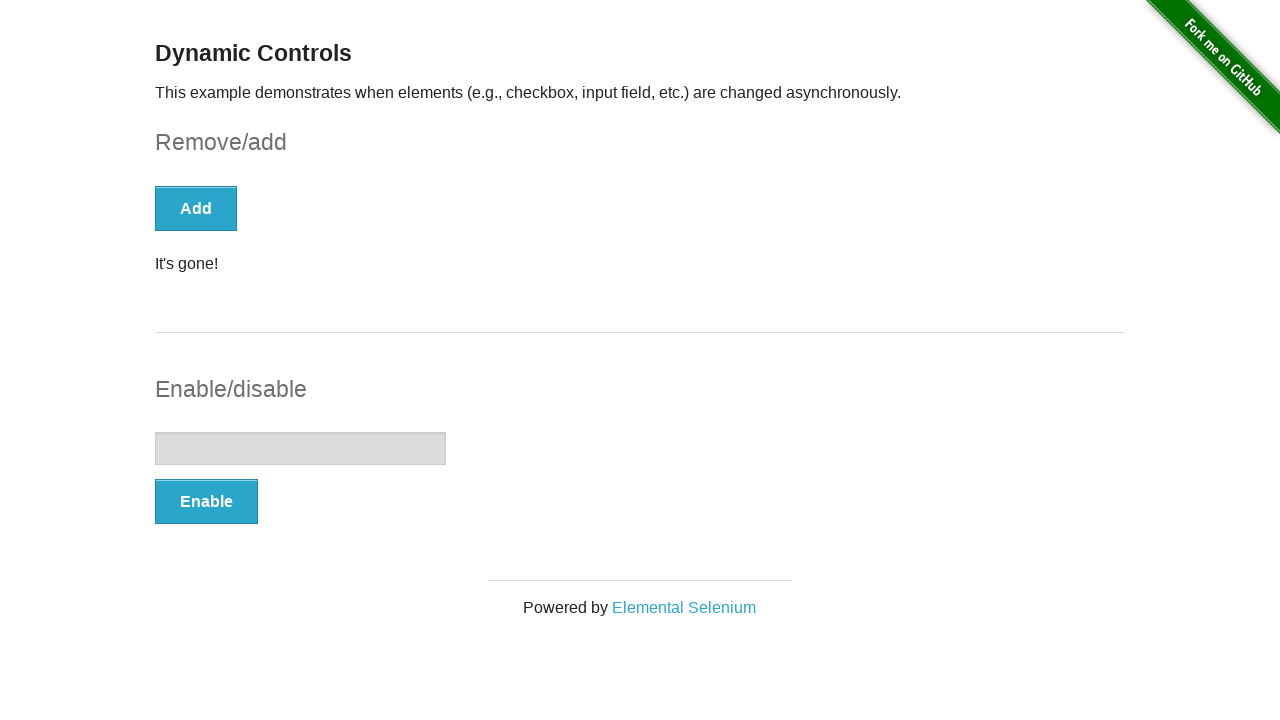

Verified input field is disabled
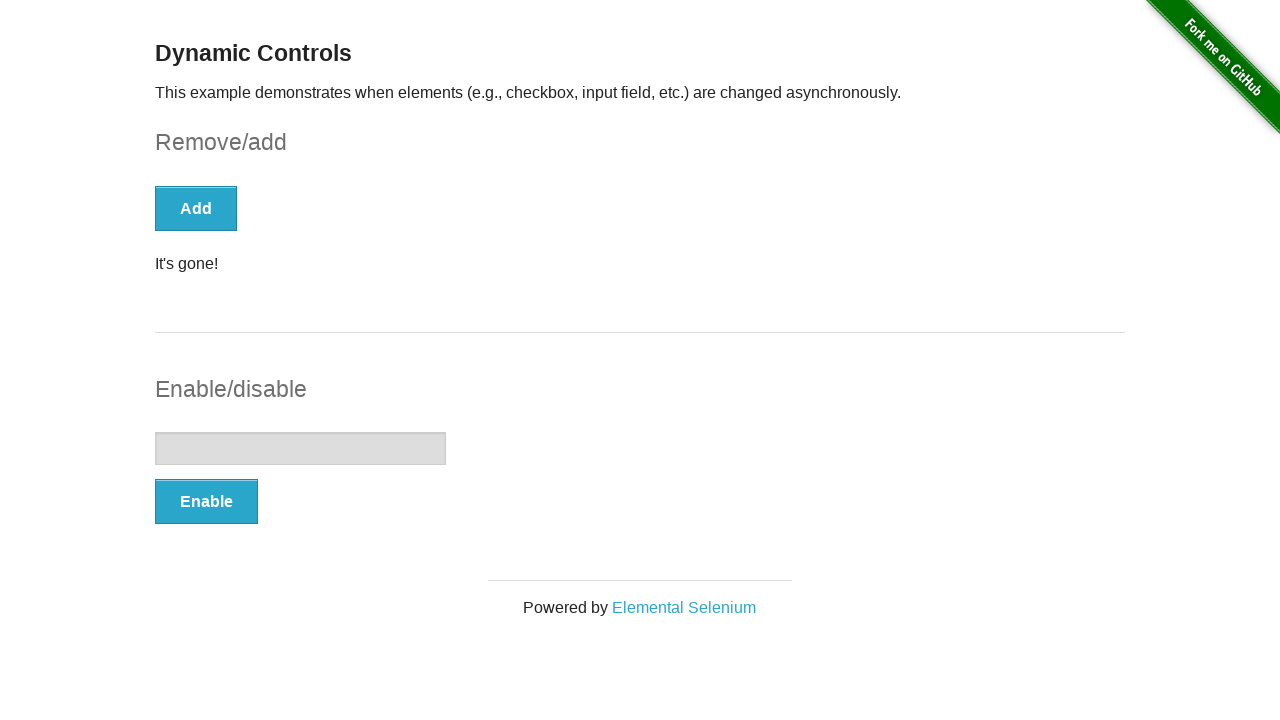

Clicked button to enable input field at (206, 501) on button[onclick='swapInput()']
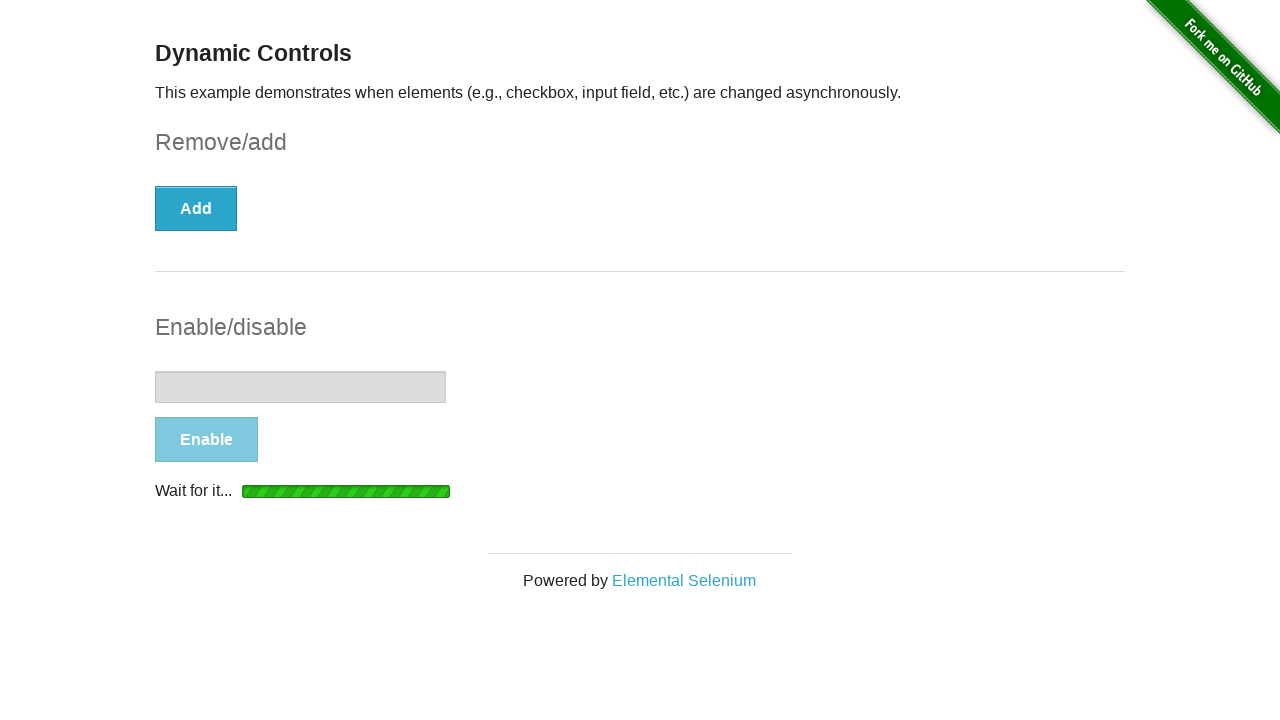

Input field enable message appeared
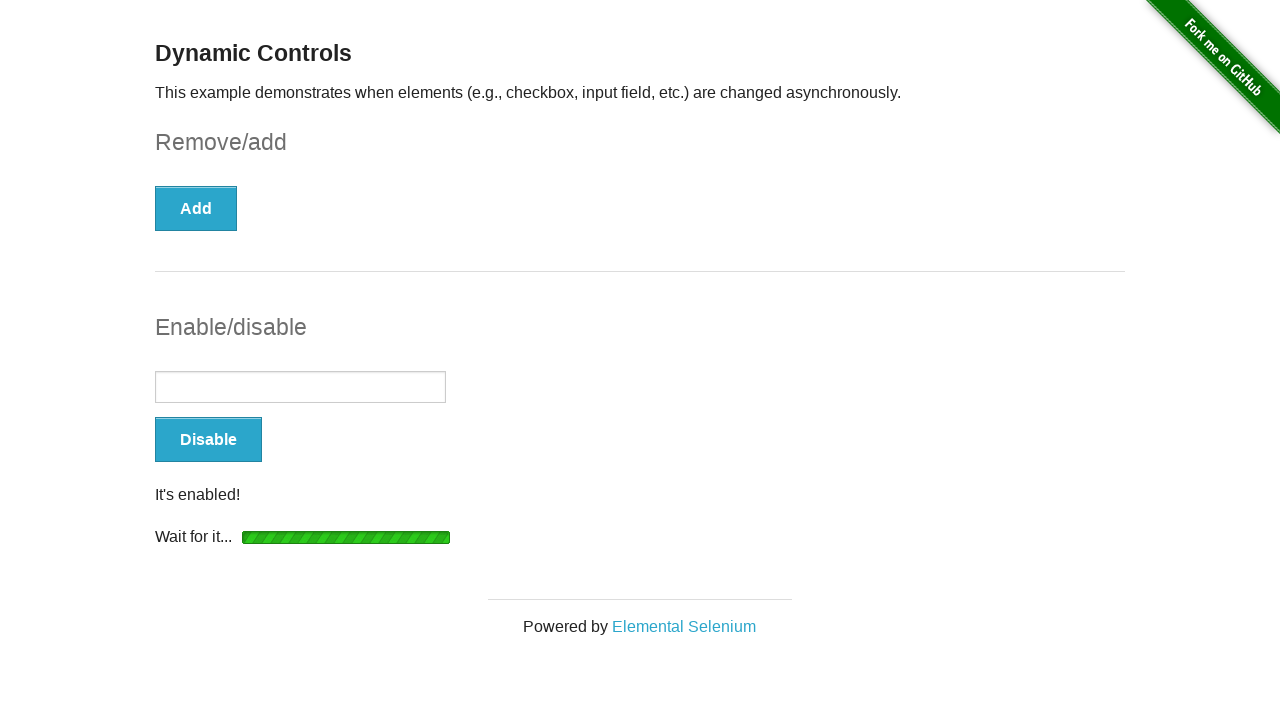

Located input enable message element
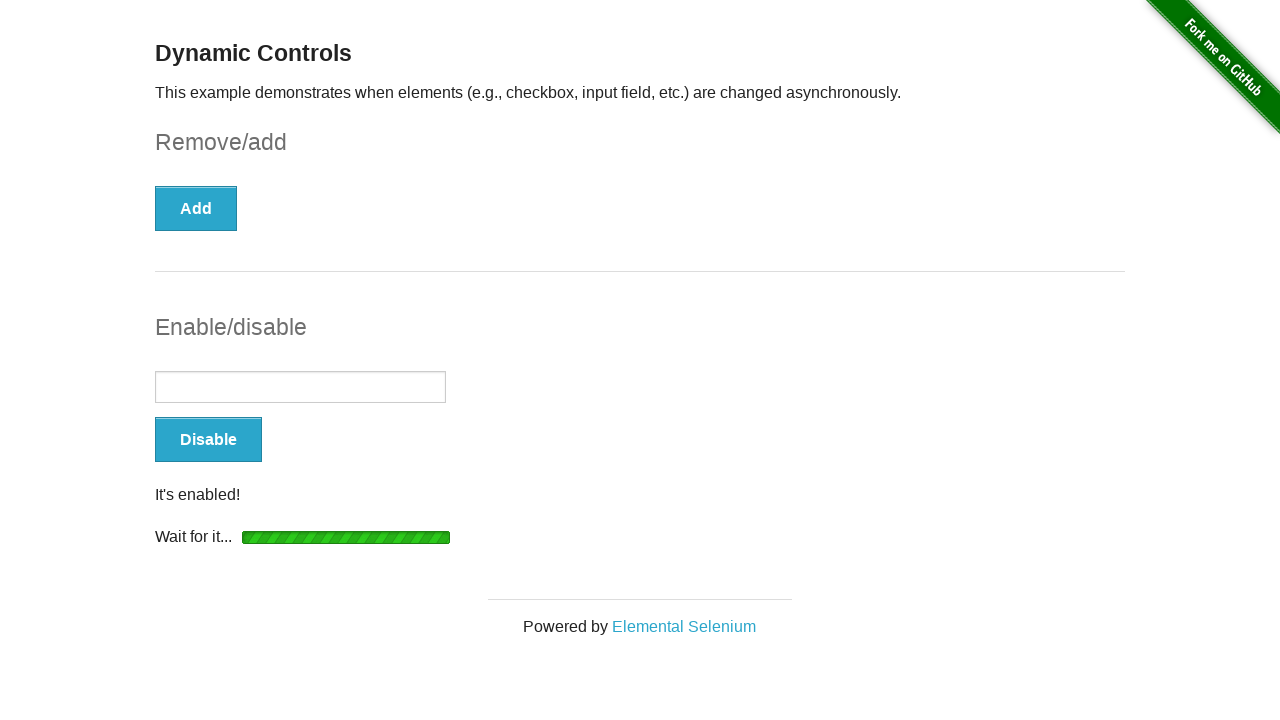

Verified message text is 'It's enabled!'
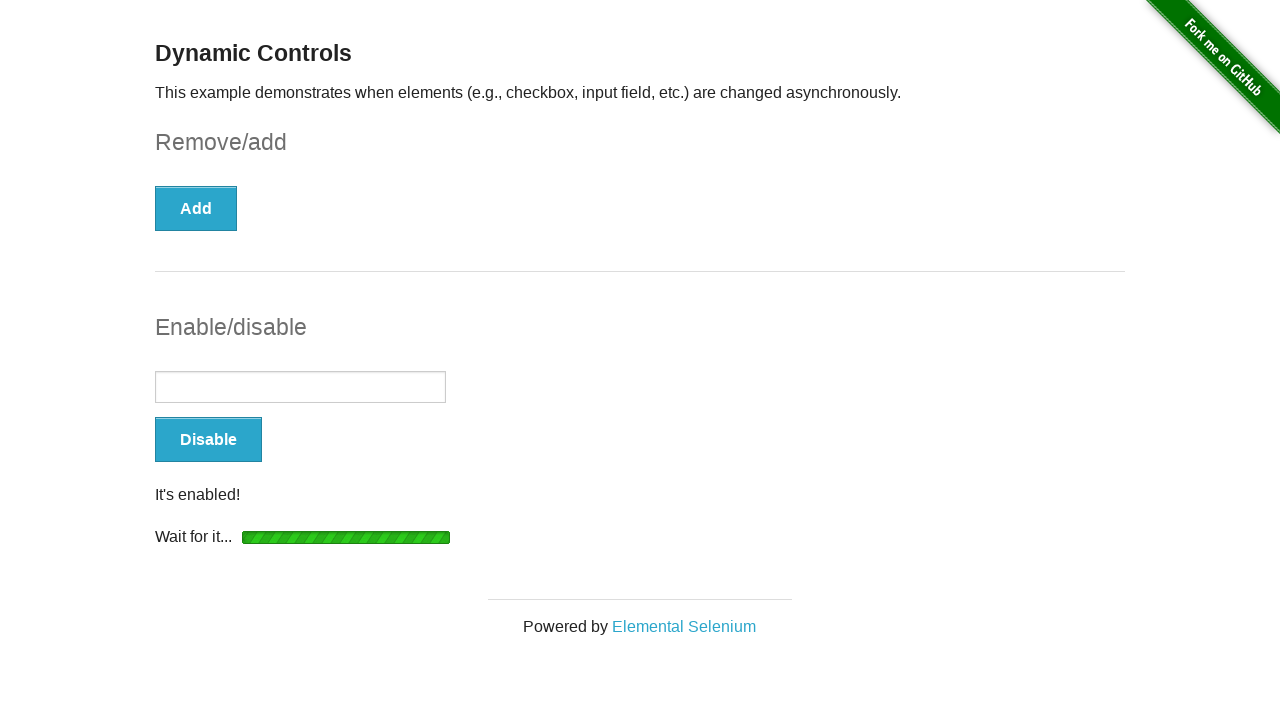

Verified input field is now enabled
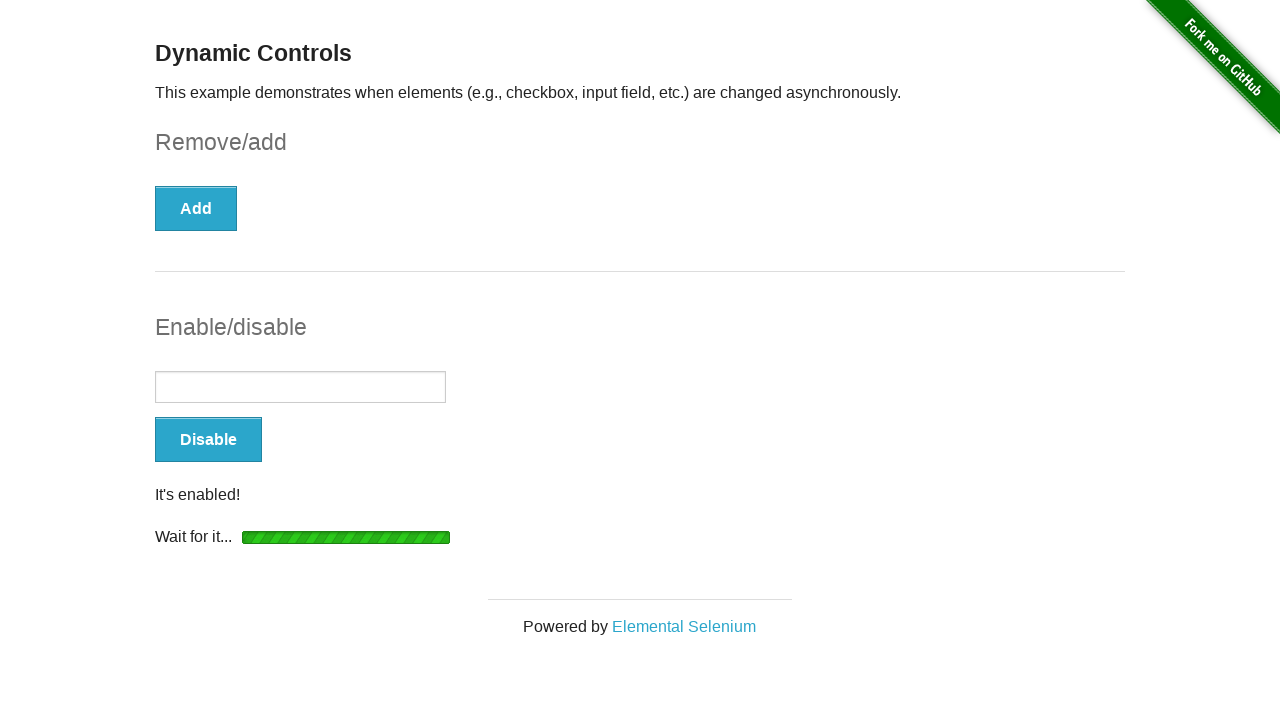

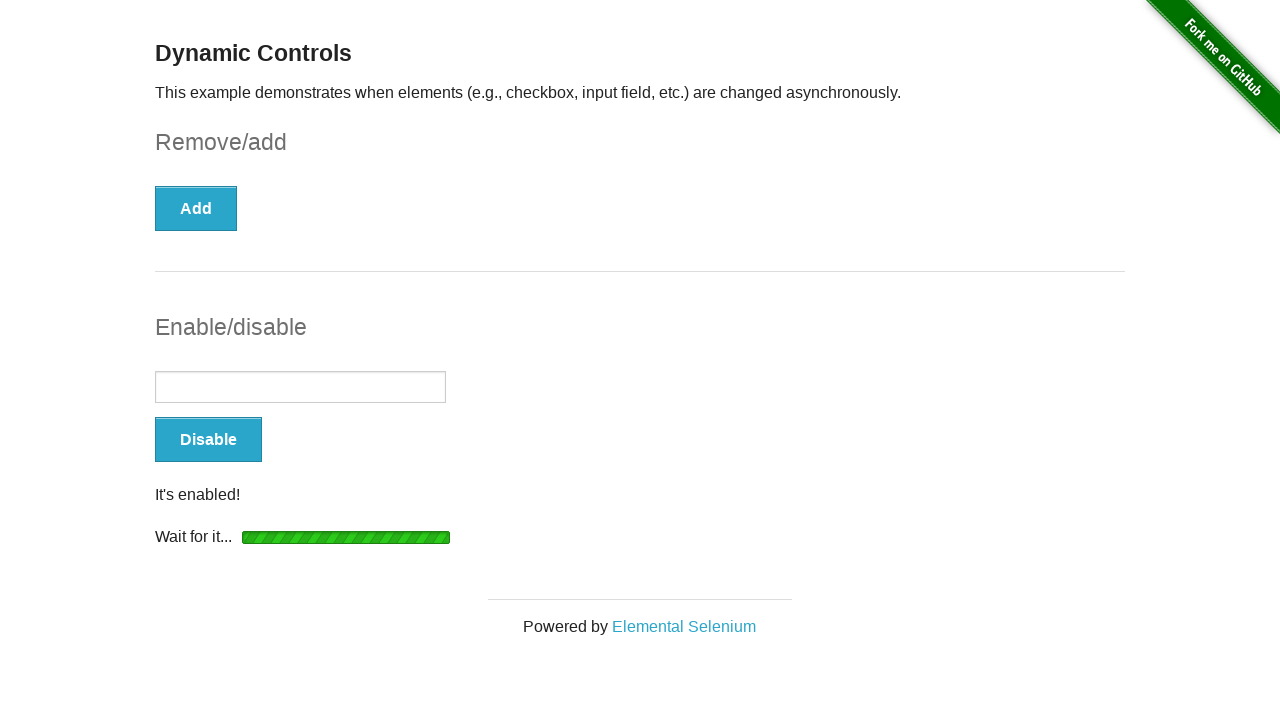